Tests alert handling functionality by triggering JavaScript alerts, confirming alert text, and accepting/dismissing them

Starting URL: https://rahulshettyacademy.com/AutomationPractice/

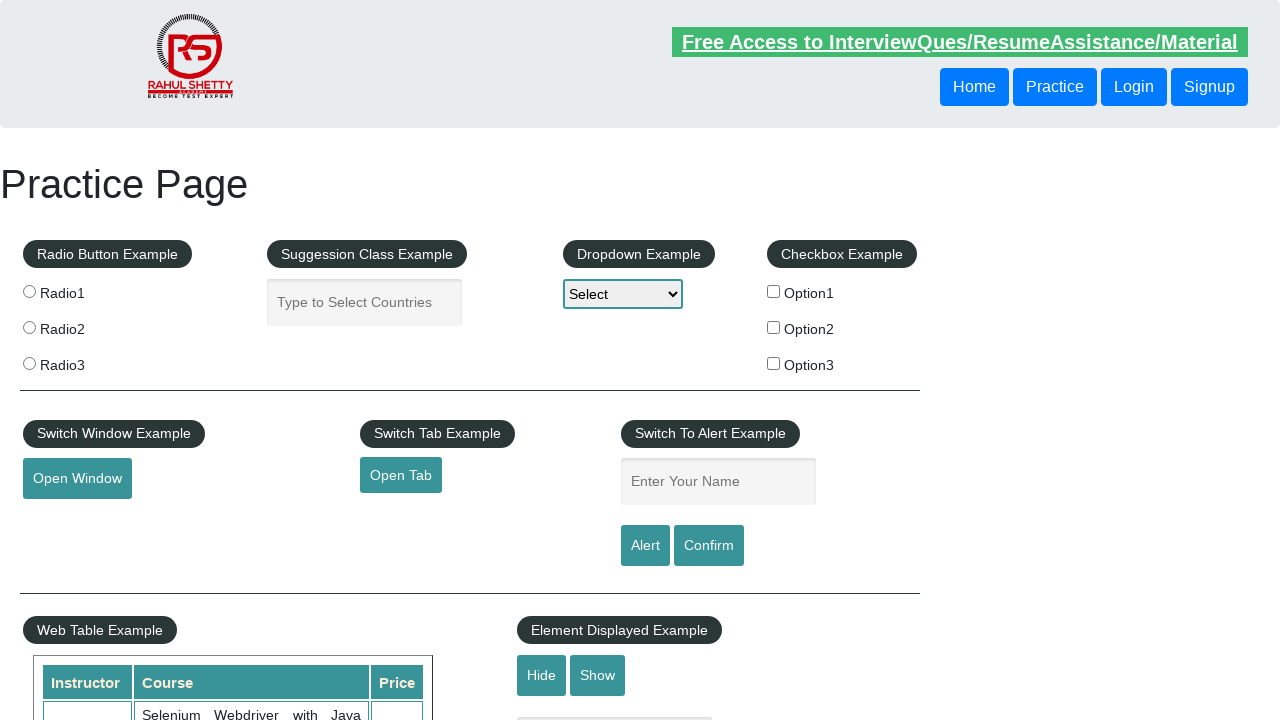

Filled name field with 'RamRam' on #name
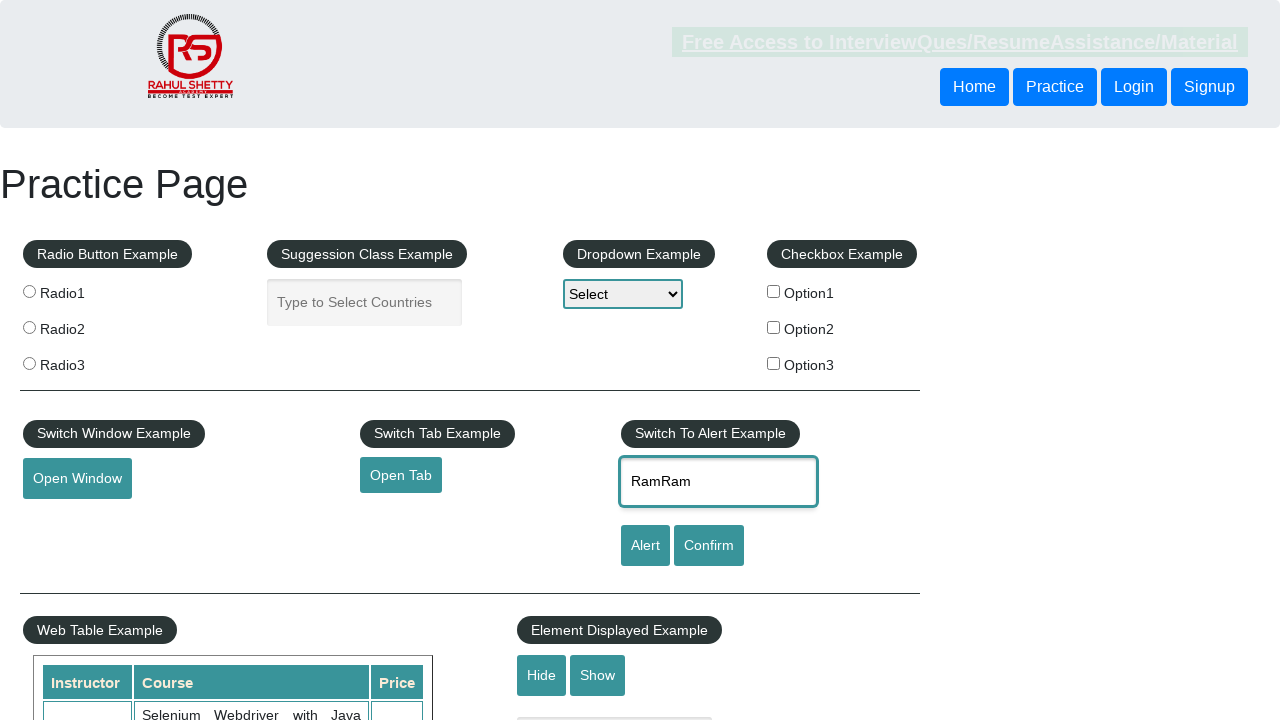

Set up dialog handler to accept alerts
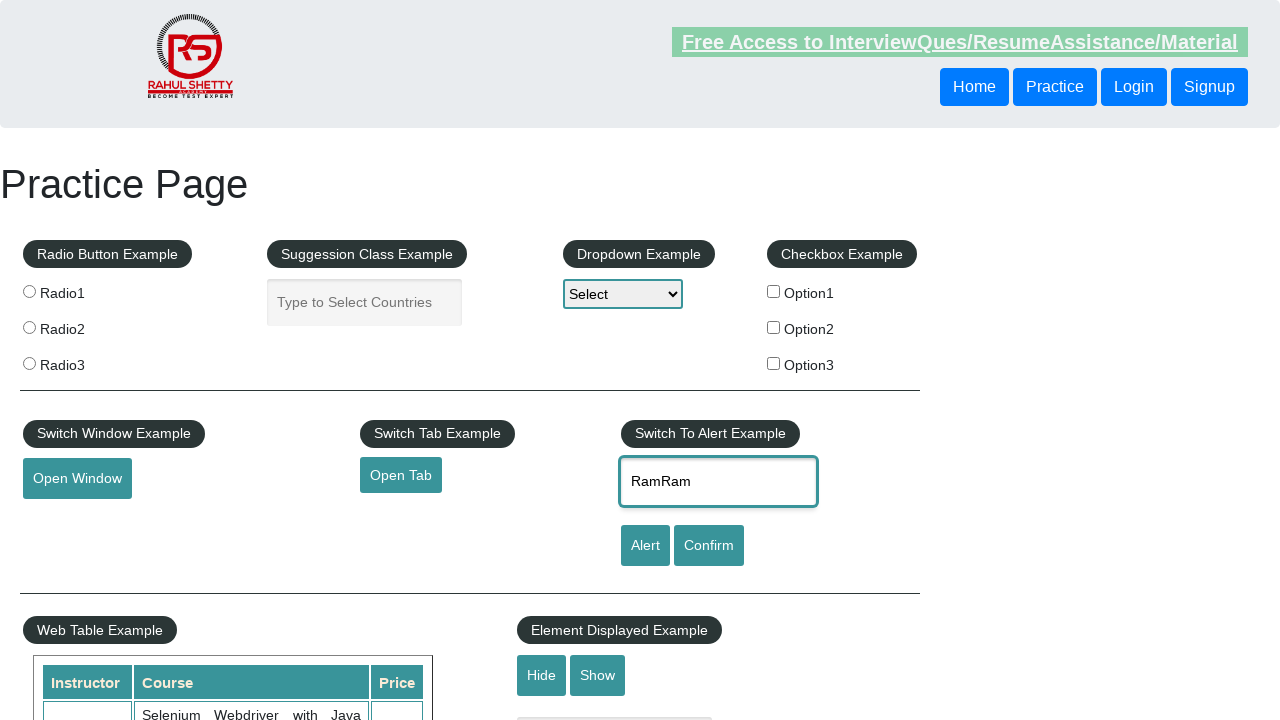

Clicked alert button and accepted the JavaScript alert at (645, 546) on #alertbtn
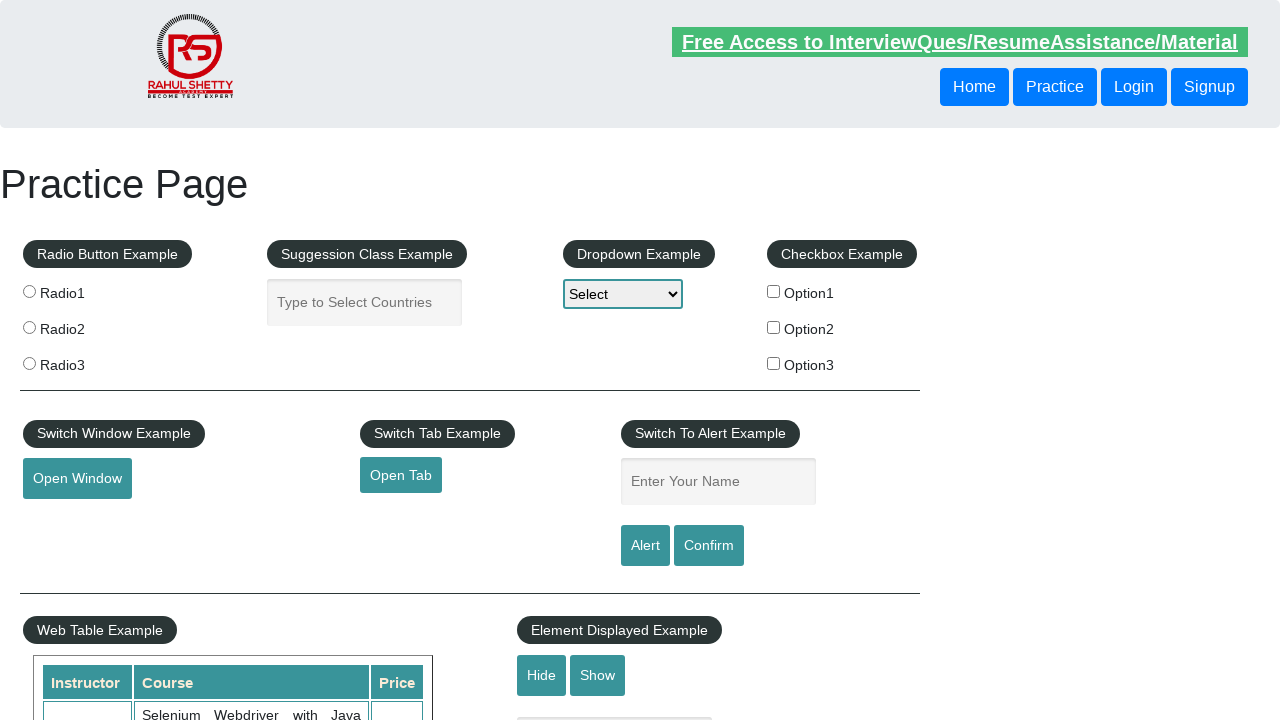

Set up dialog handler to dismiss confirm dialogs
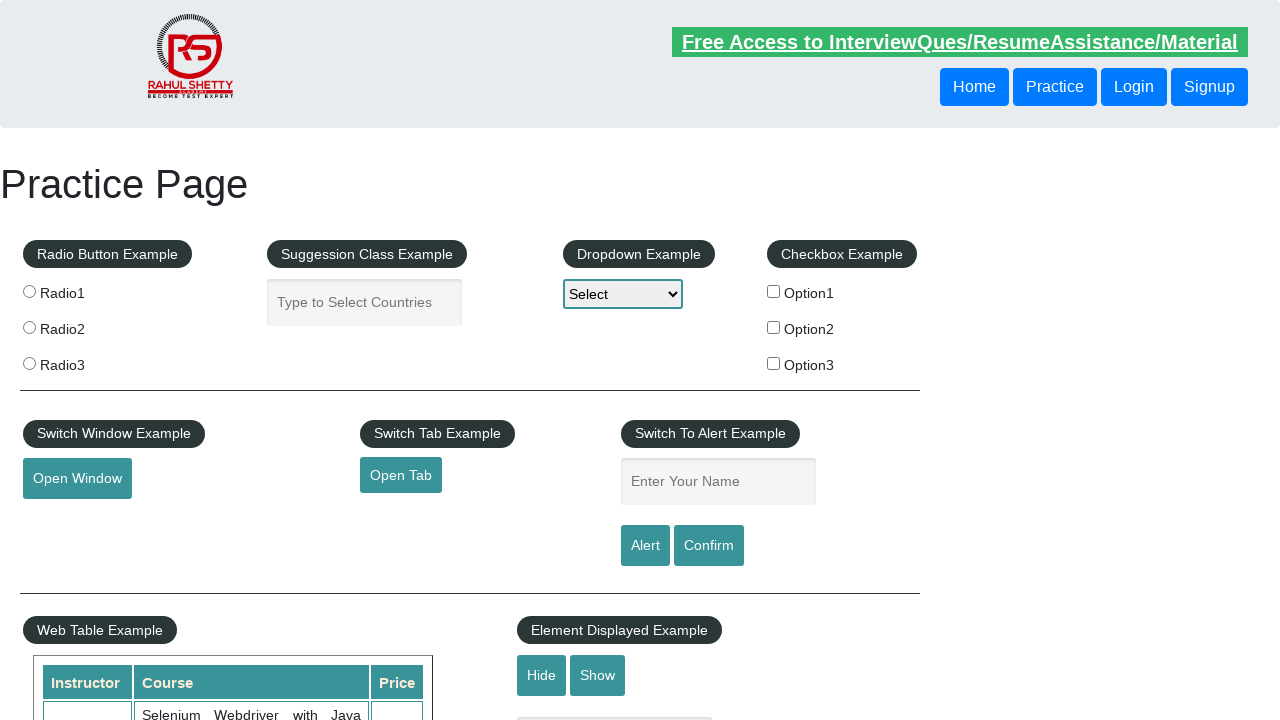

Clicked confirm button and dismissed the confirm dialog at (709, 546) on #confirmbtn
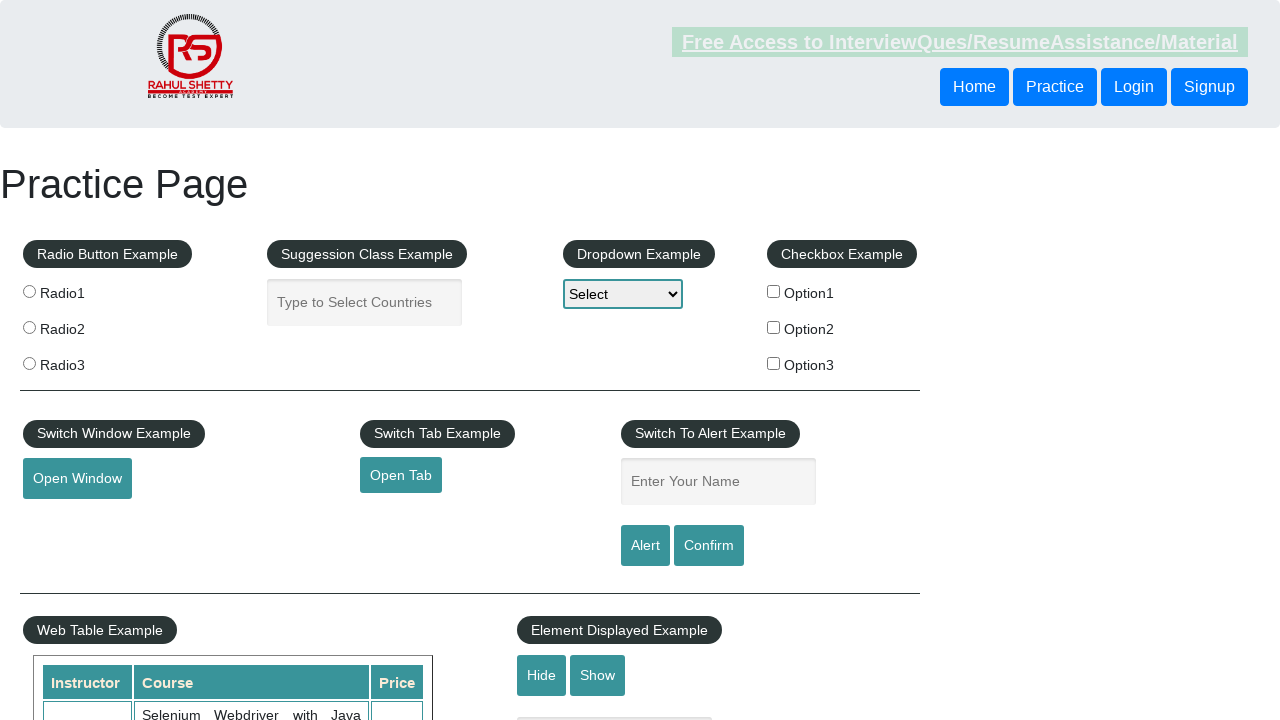

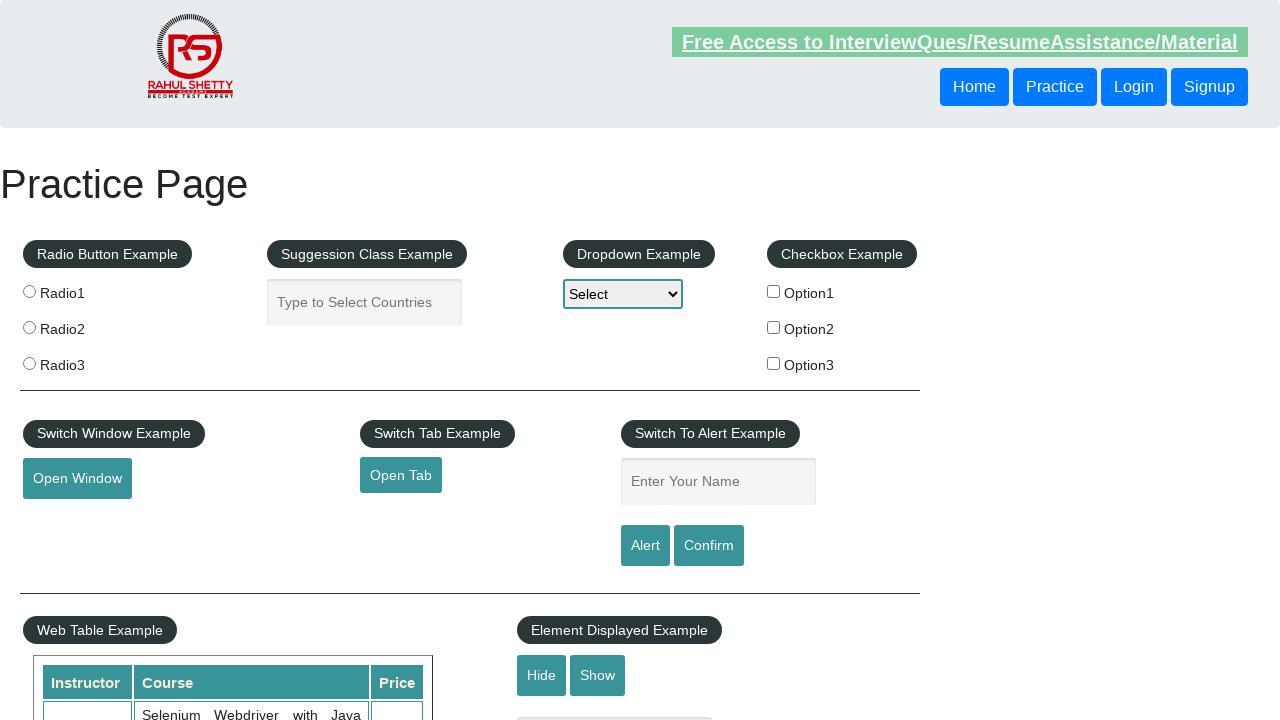